Tests a simple alert by clicking the alert button and verifying the alert text appears

Starting URL: https://demoqa.com/alerts

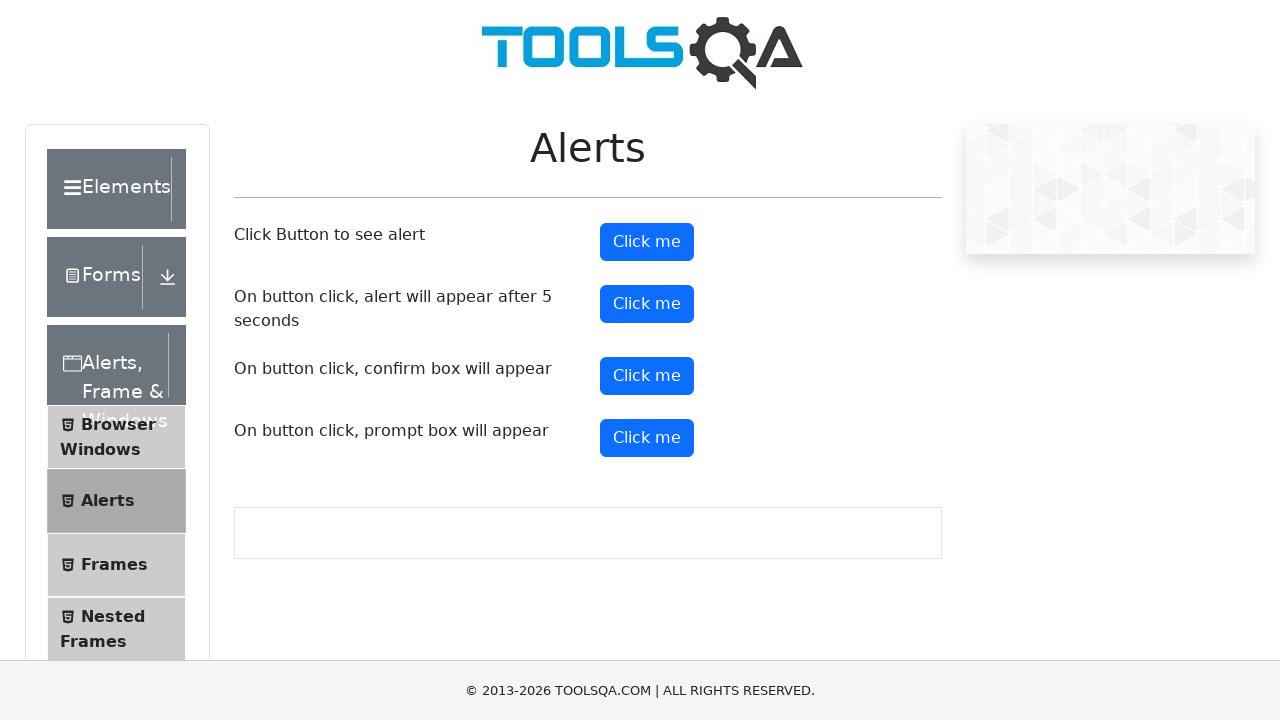

Clicked the alert button at (647, 242) on #alertButton
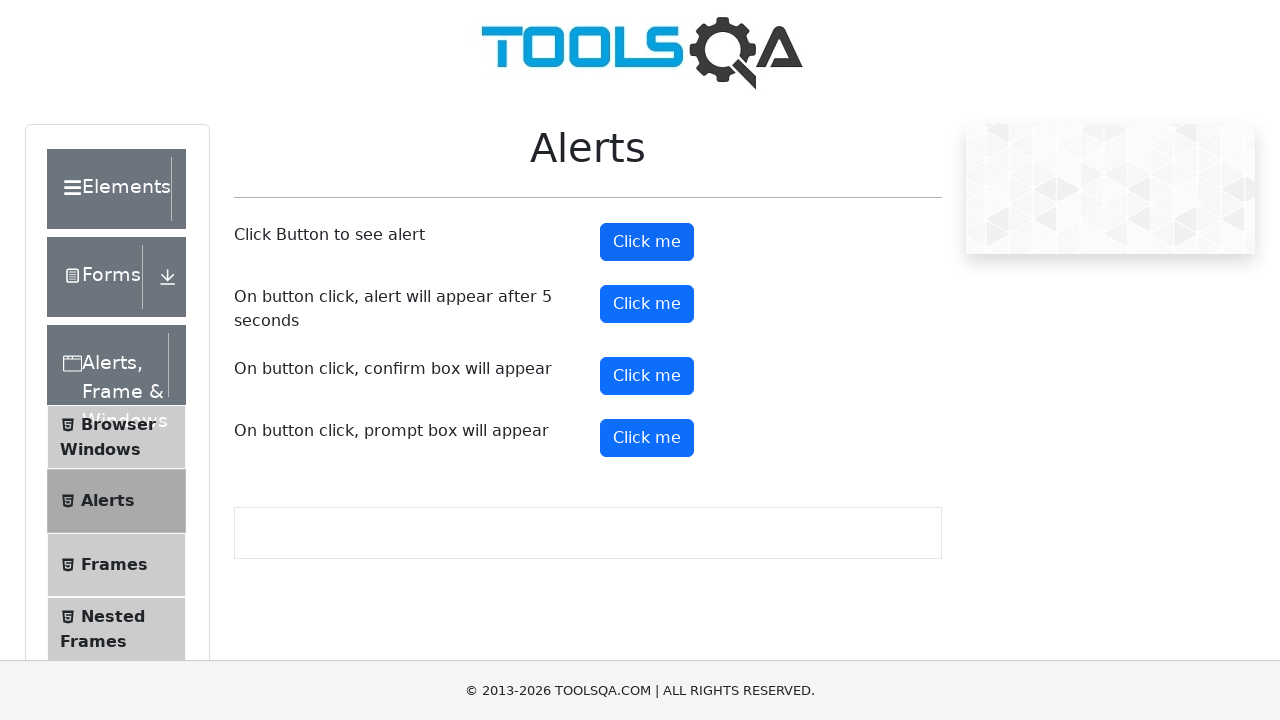

Set up dialog handler to accept alert
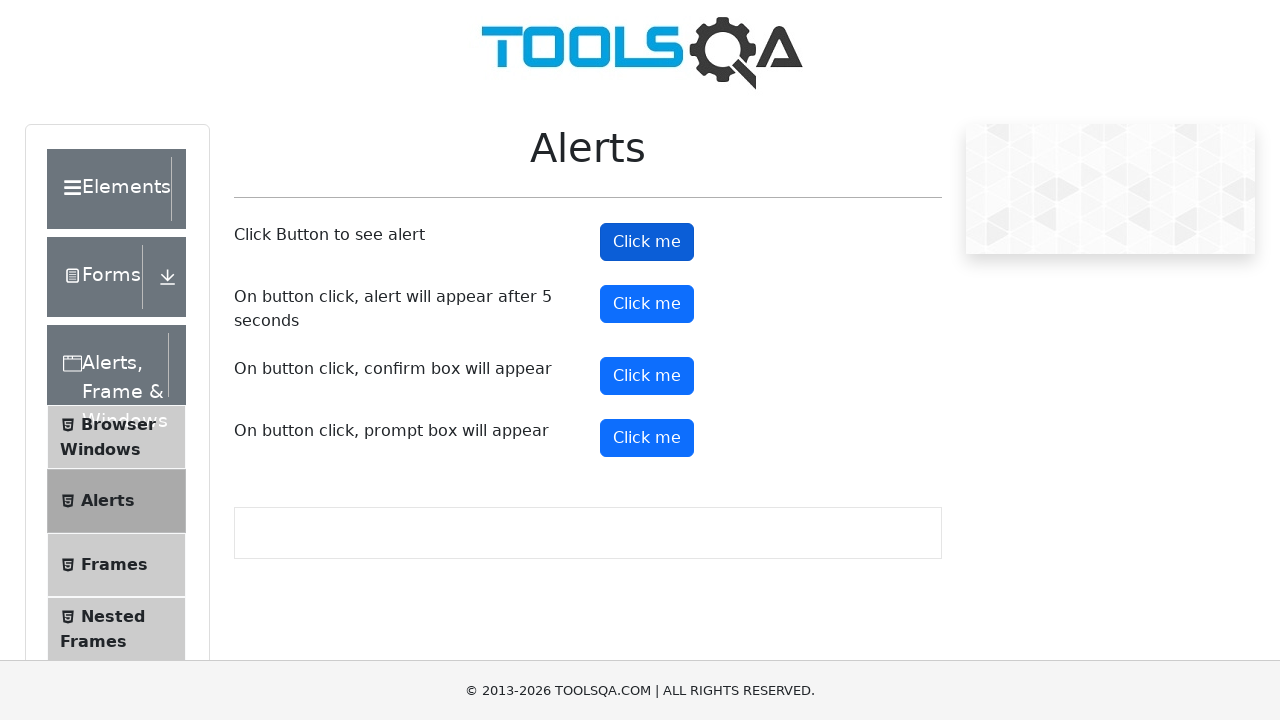

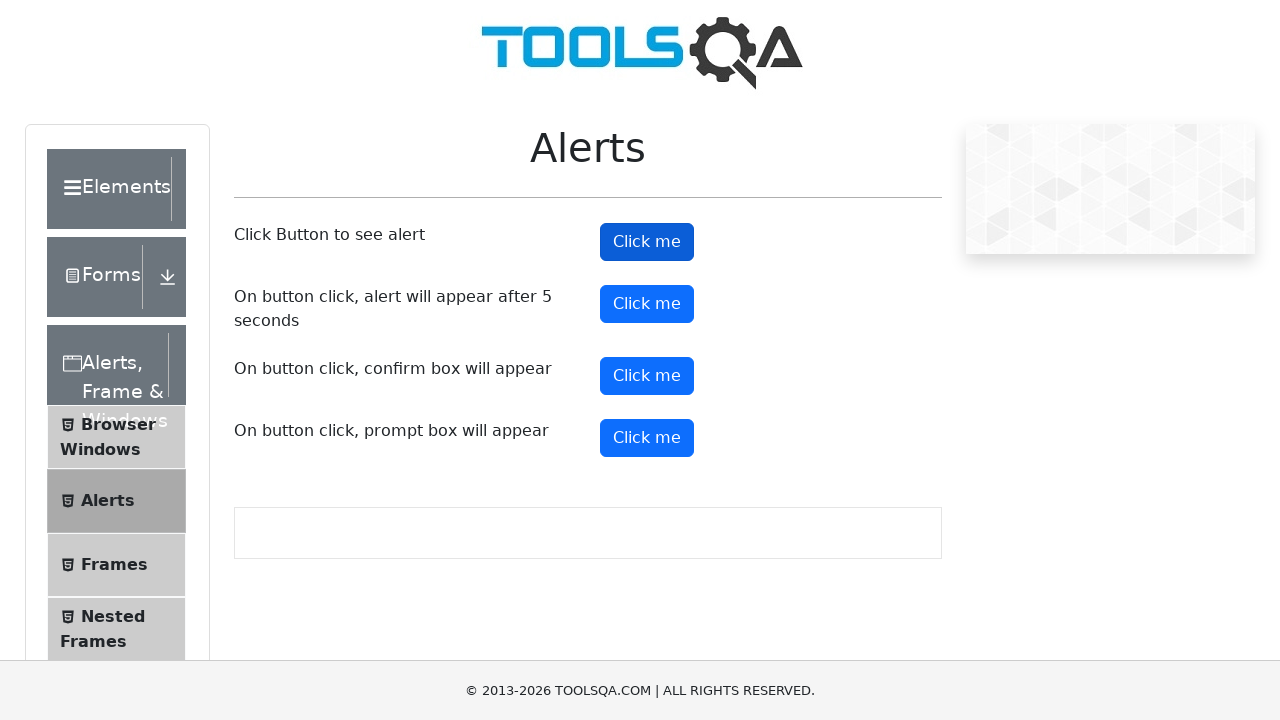